Verifies that GitHub profile links for all team members are present on the homepage by scrolling to the Our Team section and checking for each team member's GitHub username.

Starting URL: https://jhu-oose-f24.github.io/Team-SuperSurveyors/

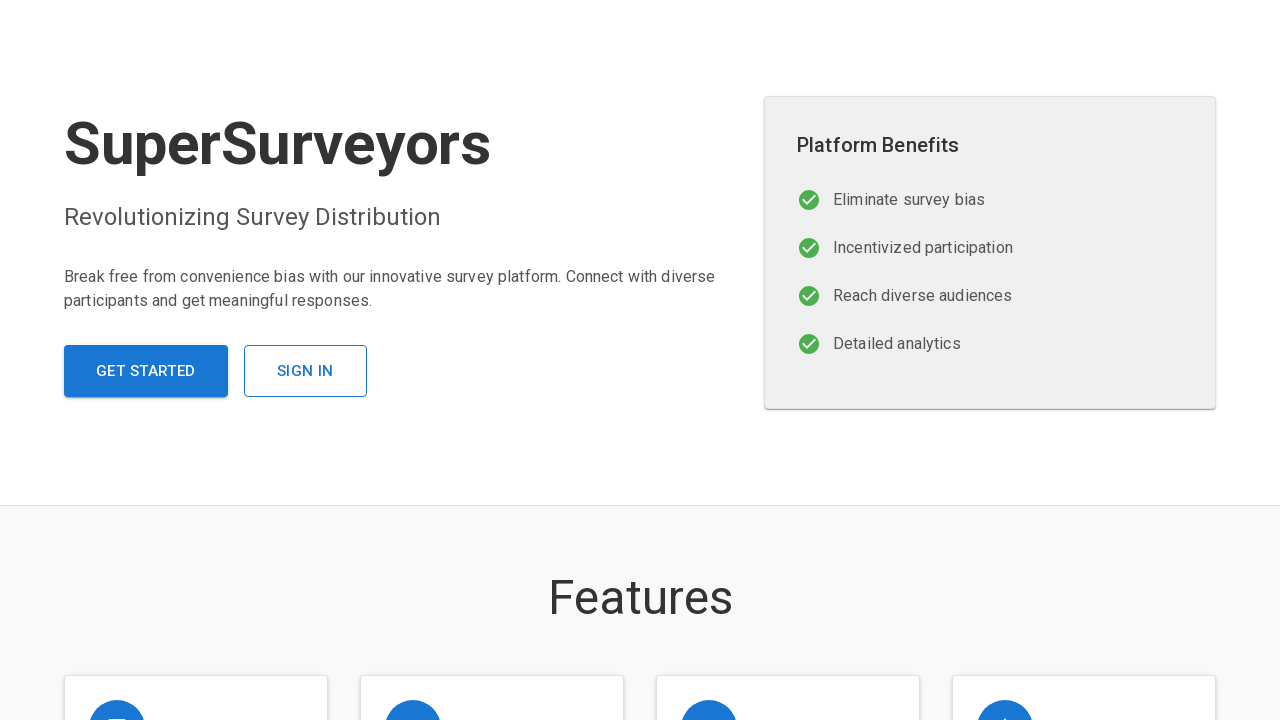

Located 'Our Team' section header
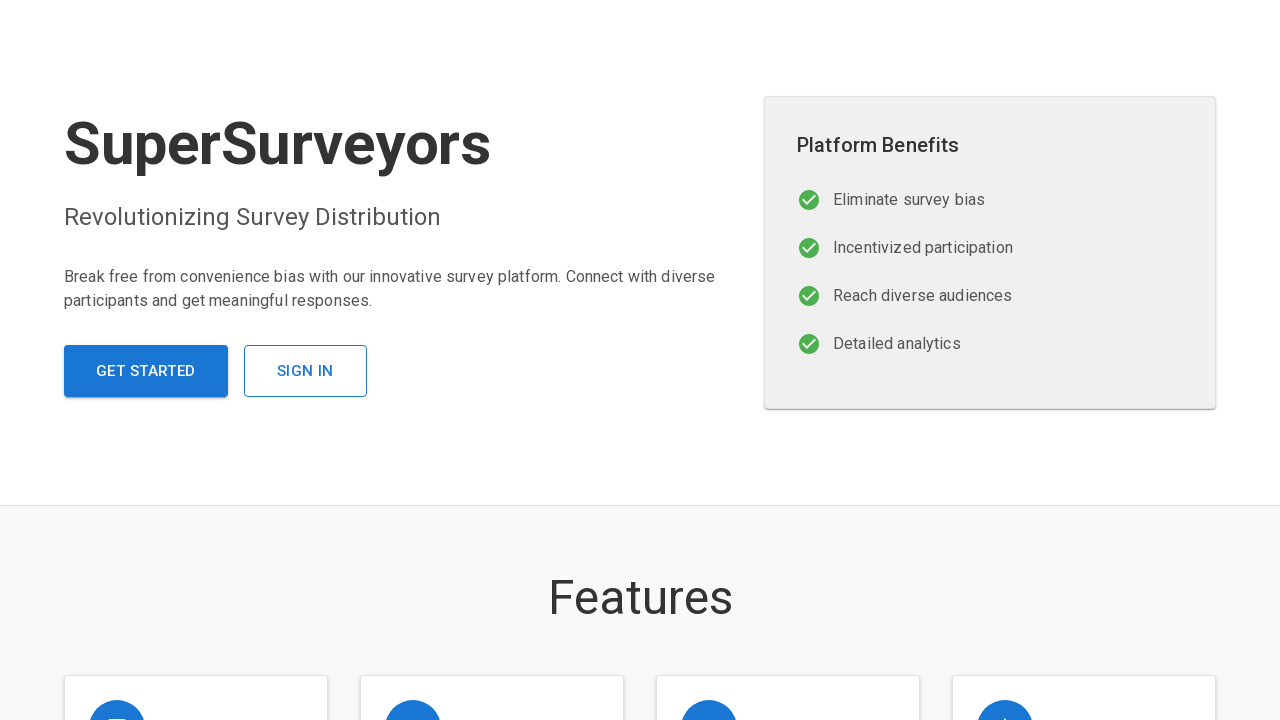

Scrolled to 'Our Team' section
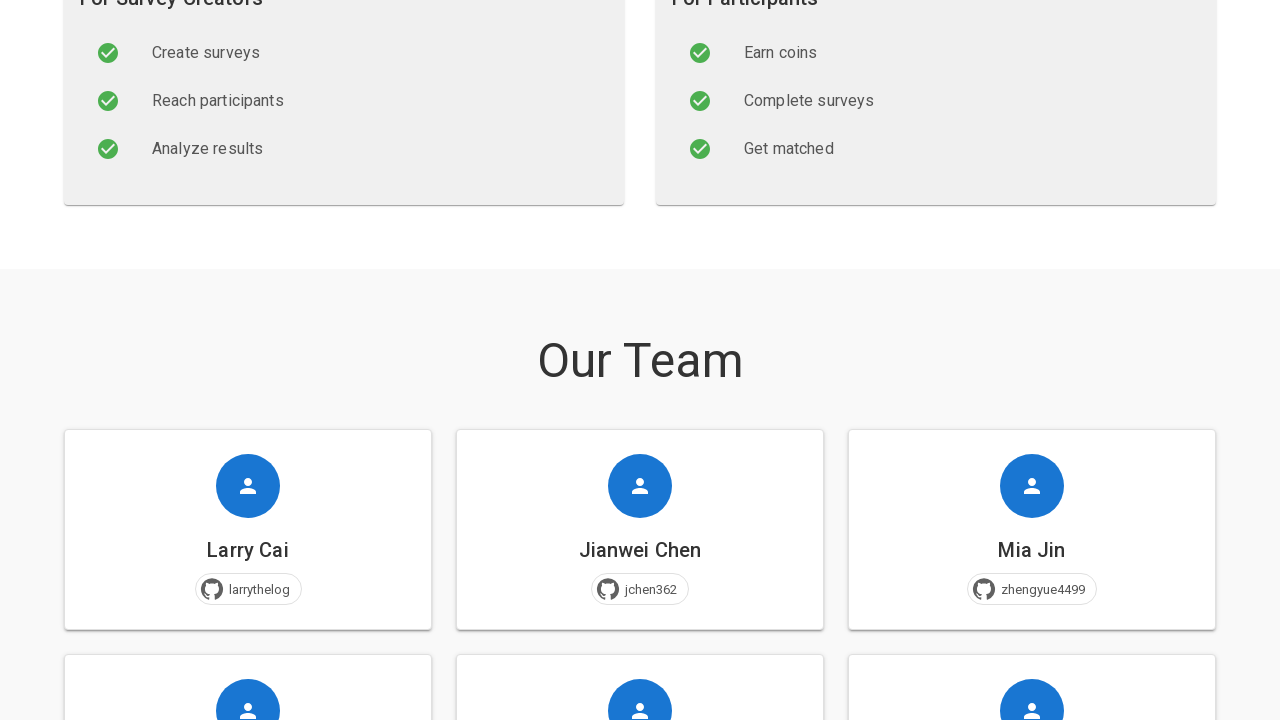

Verified GitHub profile link for team member 'larrythelog' is present
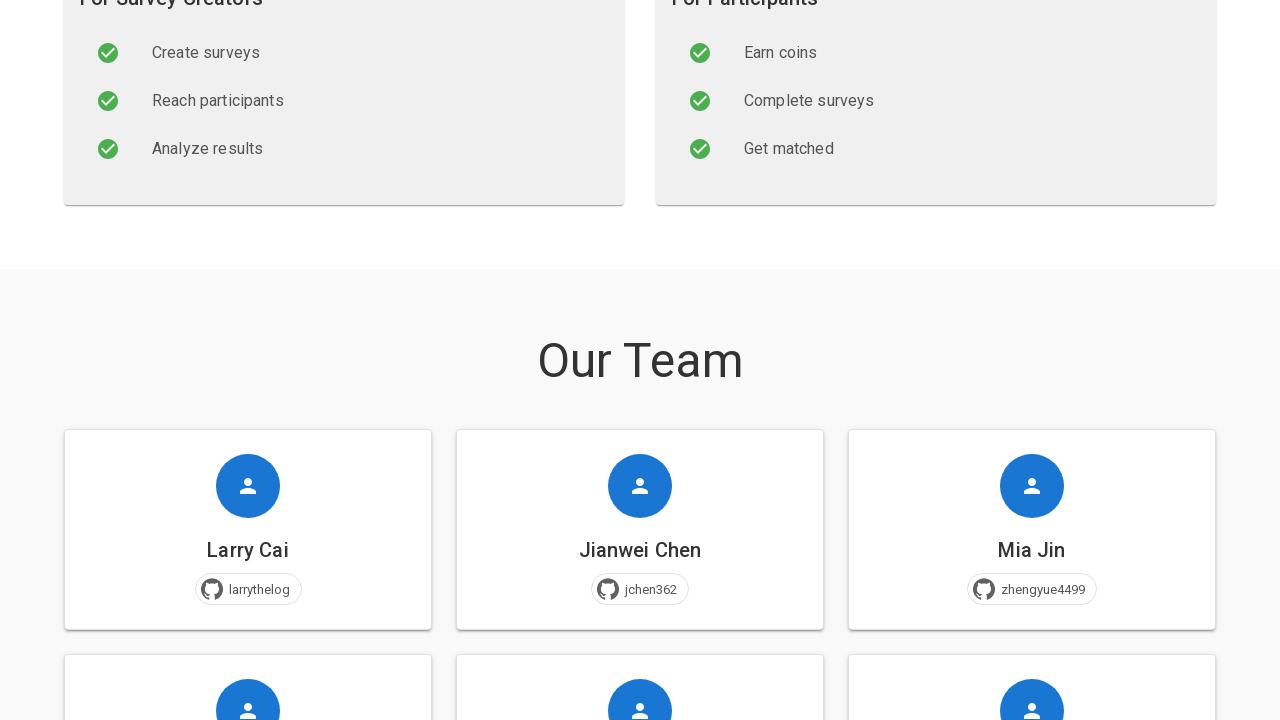

Verified GitHub profile link for team member 'jchen362' is present
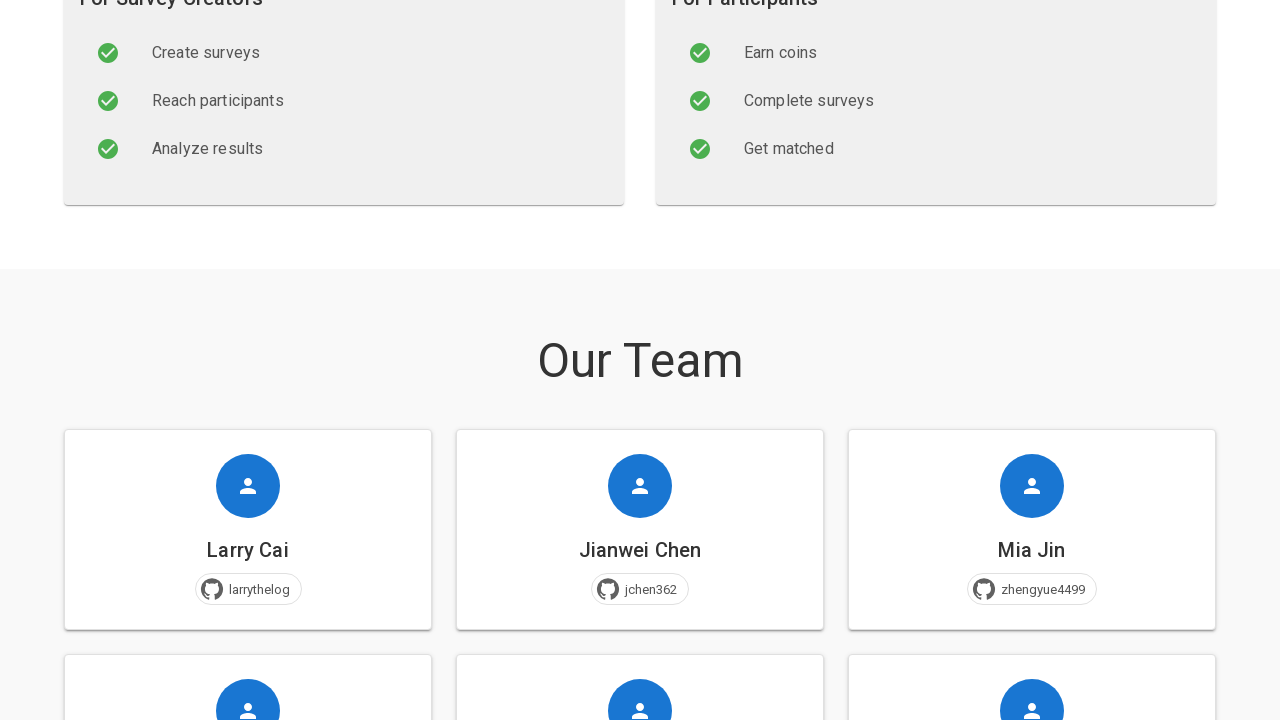

Verified GitHub profile link for team member 'zhengyue4499' is present
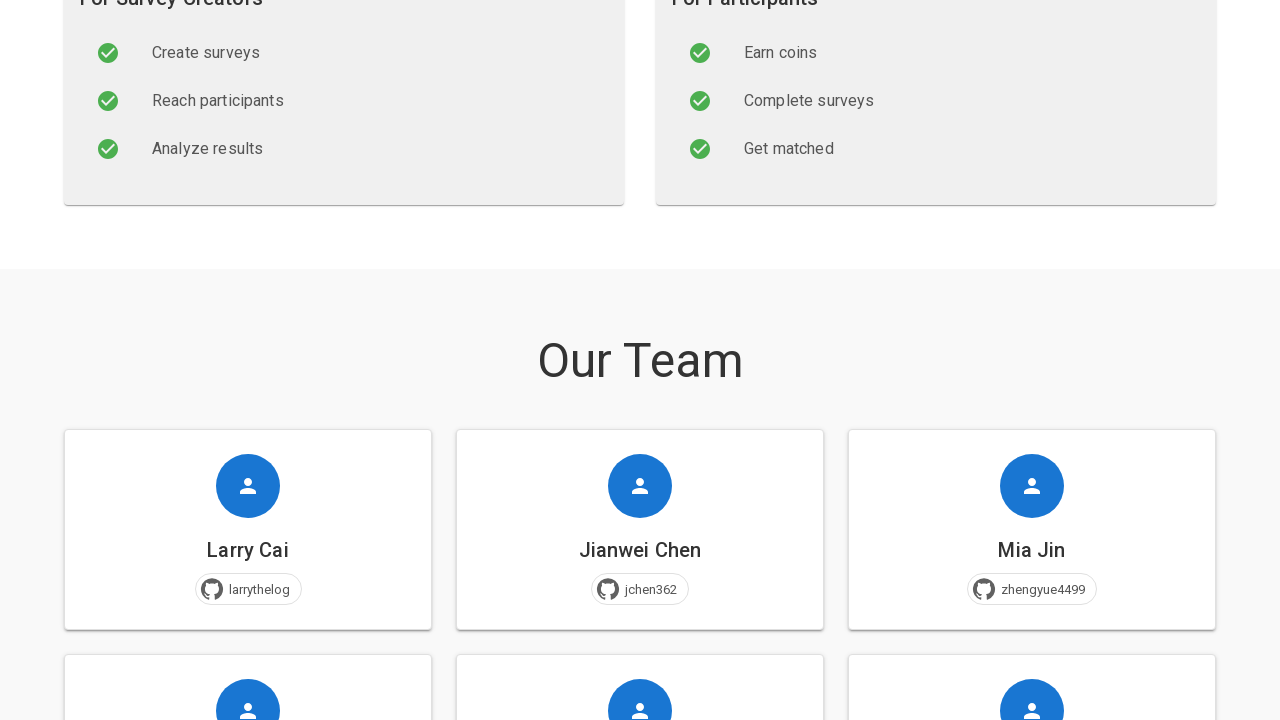

Verified GitHub profile link for team member 'noahpark101' is present
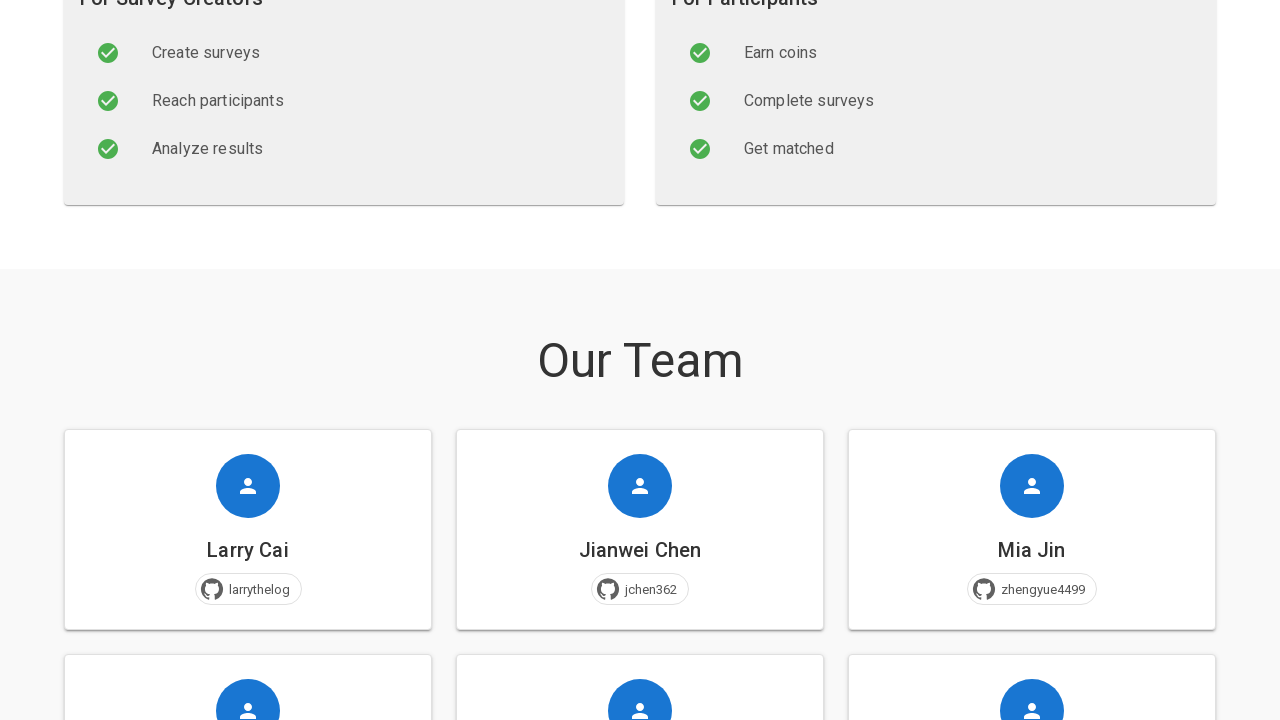

Verified GitHub profile link for team member 'tanx3036' is present
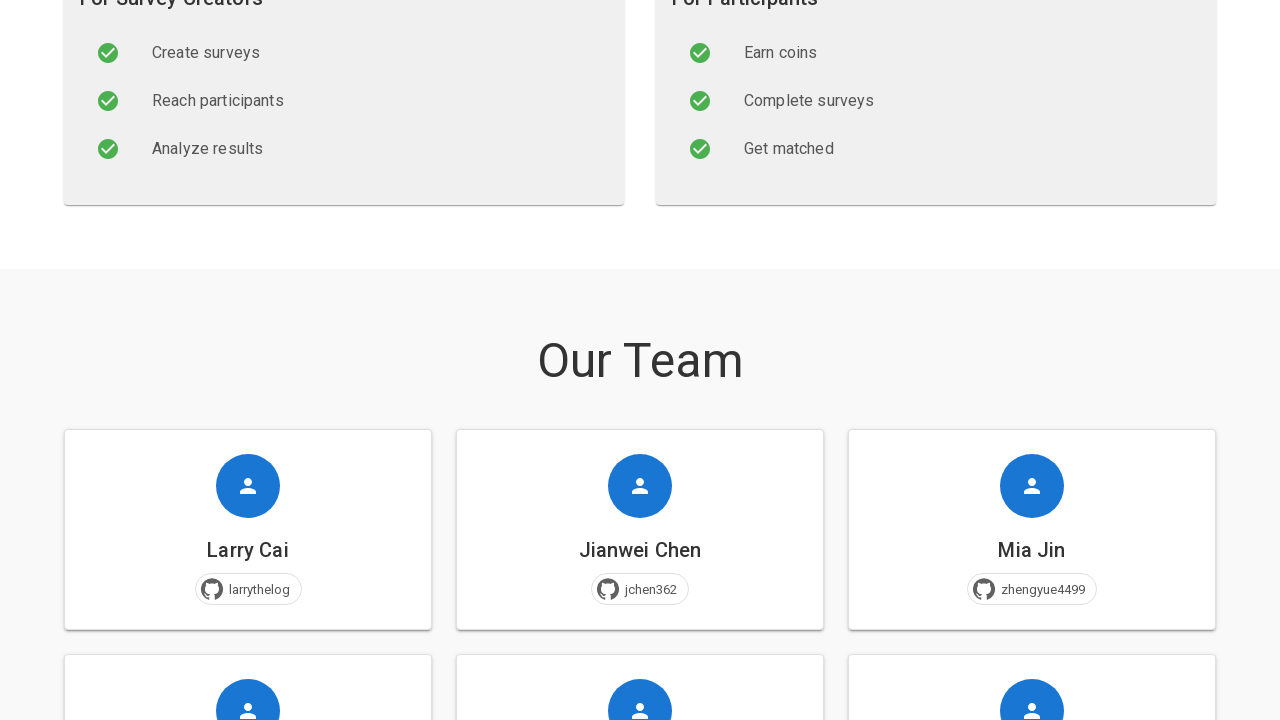

Verified GitHub profile link for team member 'jiayizhang-evelynn' is present
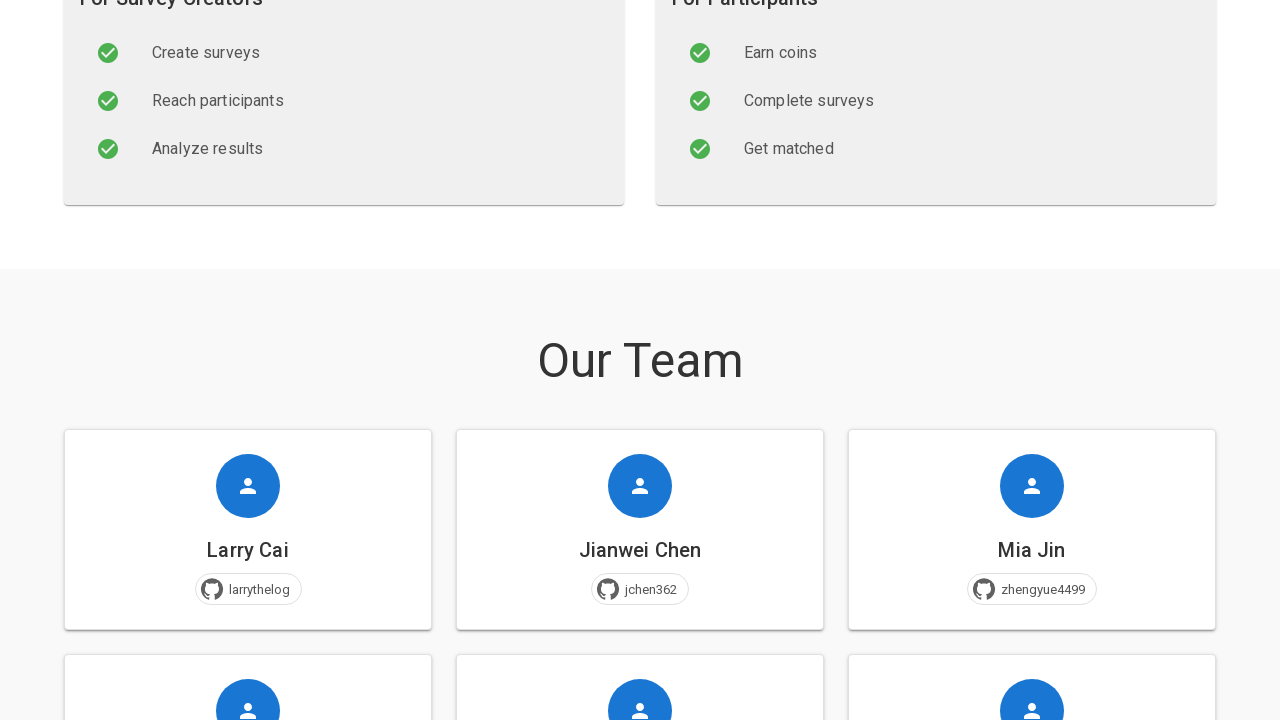

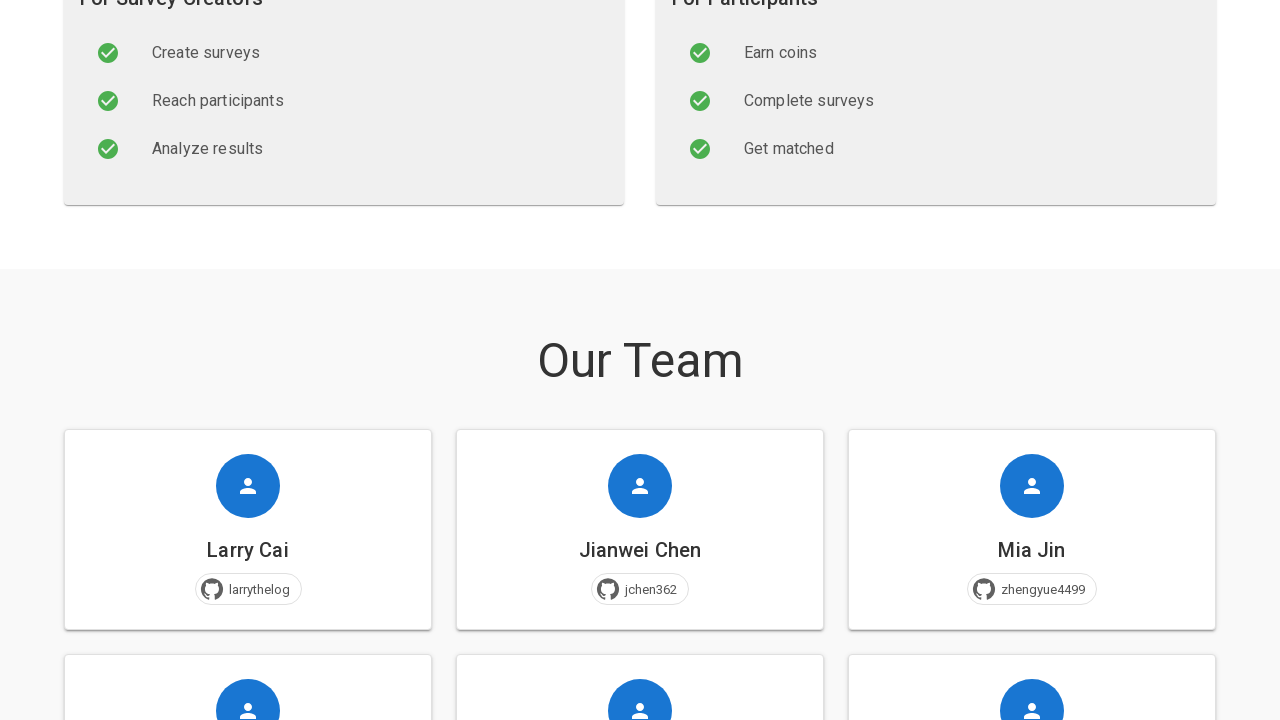